Adds a product to cart without logging in by clicking on a product and using the Add to Cart button

Starting URL: https://www.demoblaze.com/

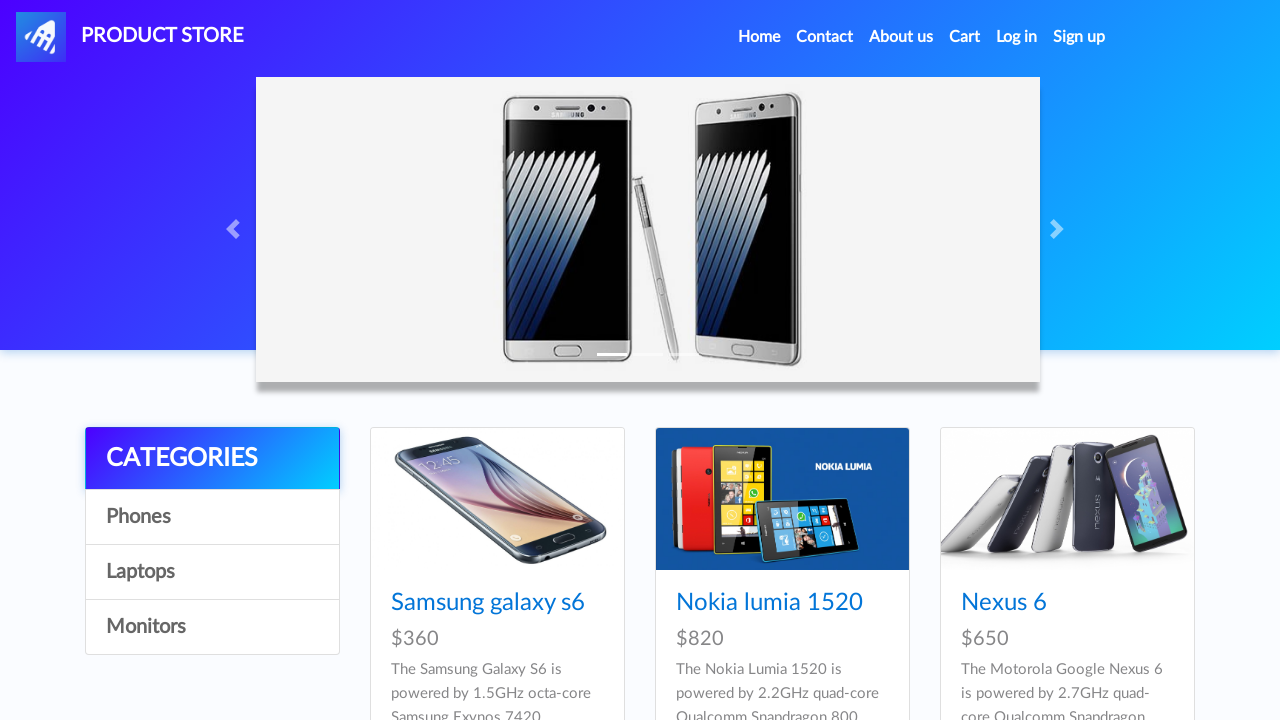

Clicked on Nokia Lumia 1520 product at (769, 603) on xpath=//a[contains(text(),'Nokia lumia 1520')]
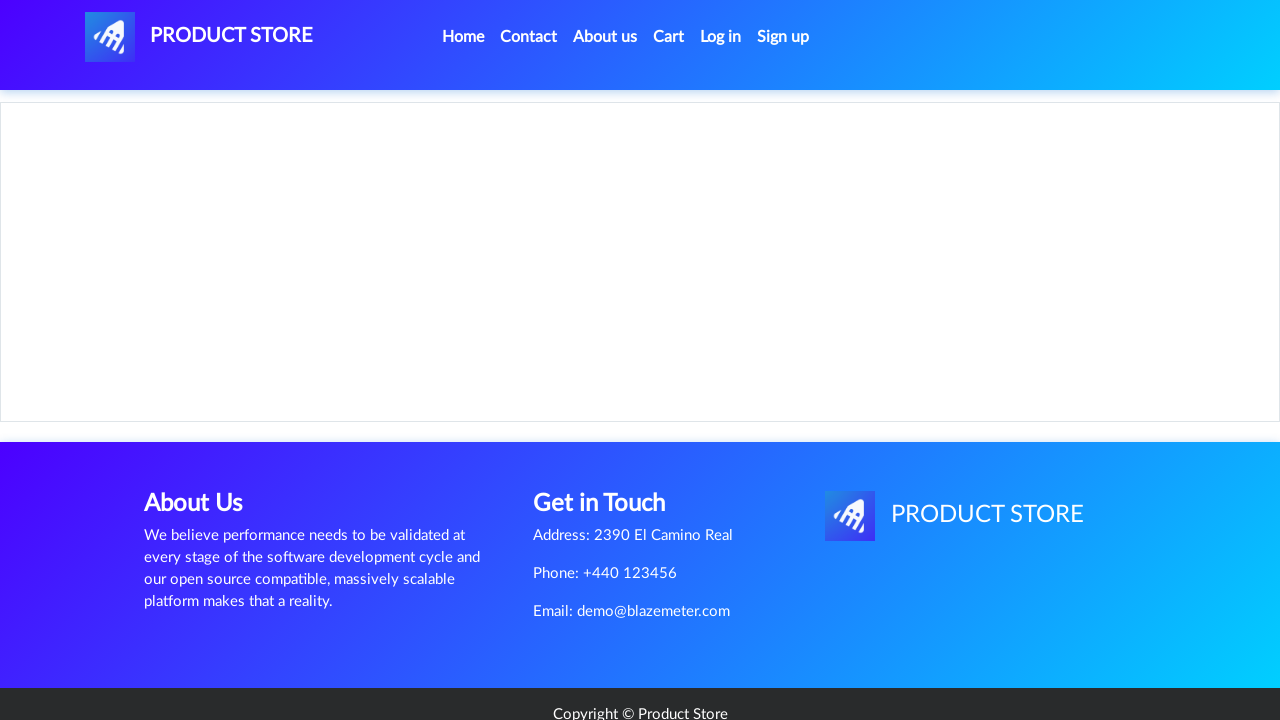

Waited for product page to load
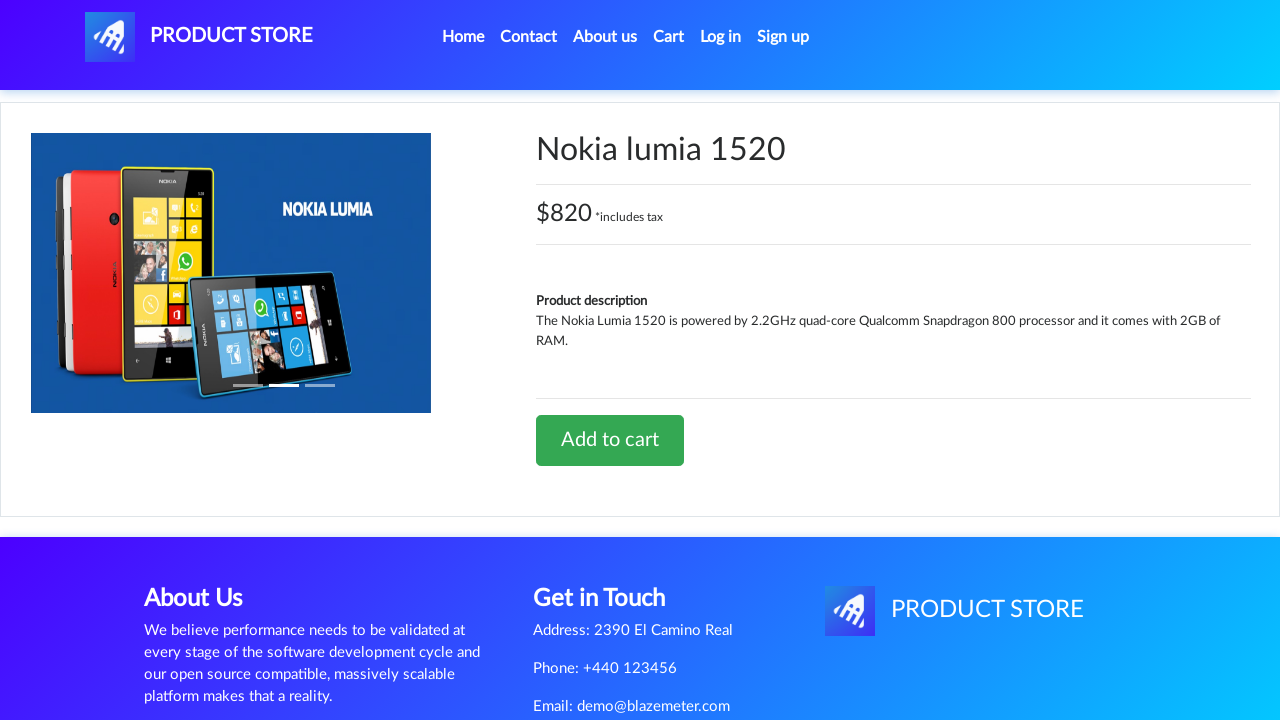

Clicked Add to Cart button at (610, 440) on xpath=//a[contains(text(),'Add to cart')]
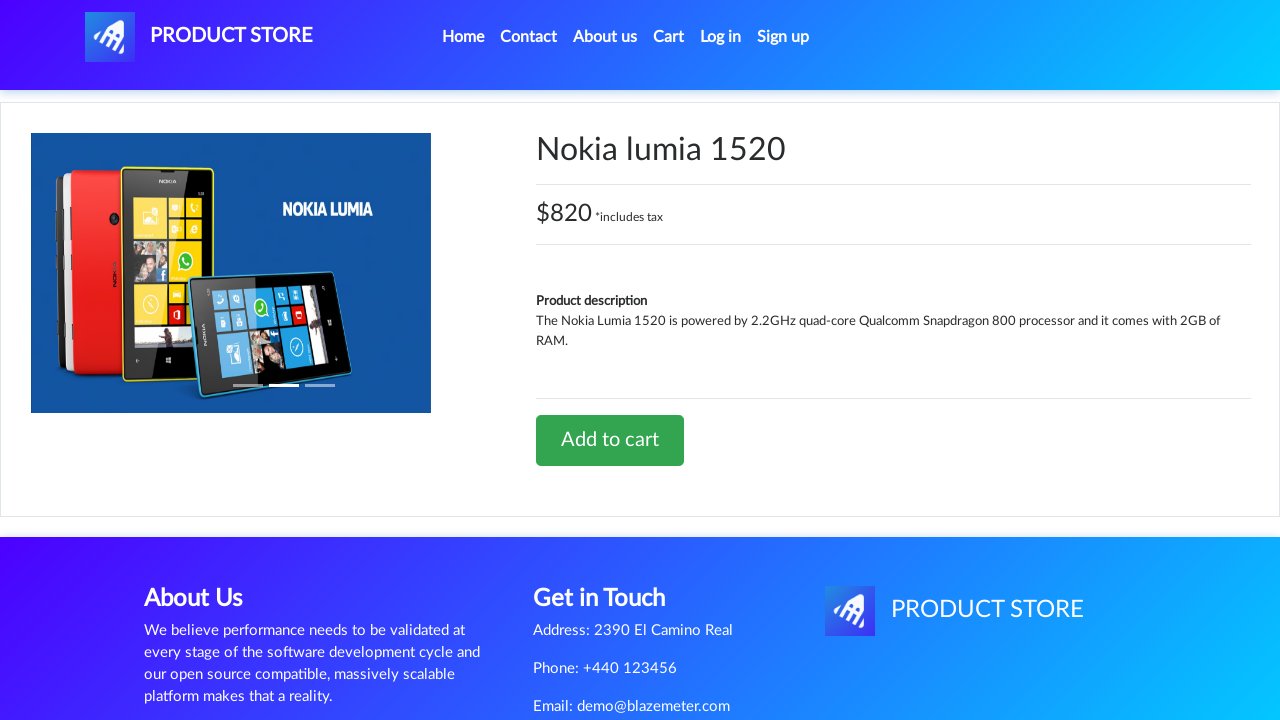

Set up dialog handler to accept alerts
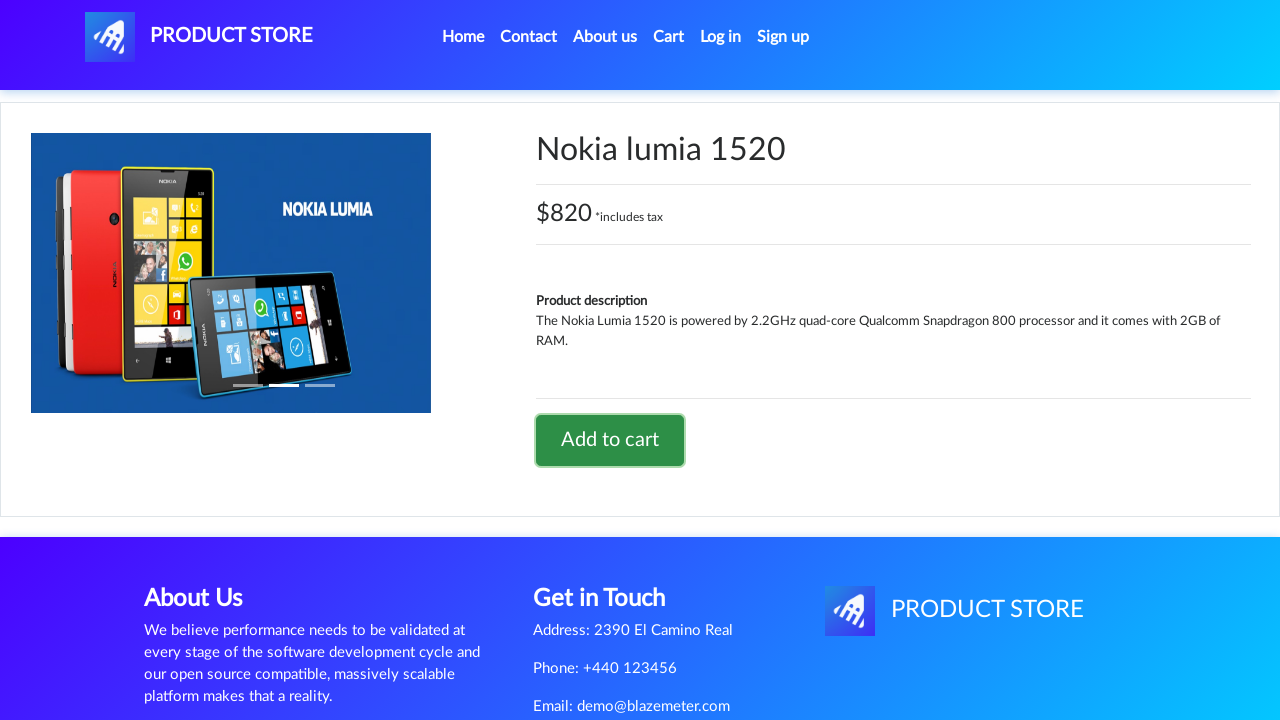

Waited for alert dialog to be processed
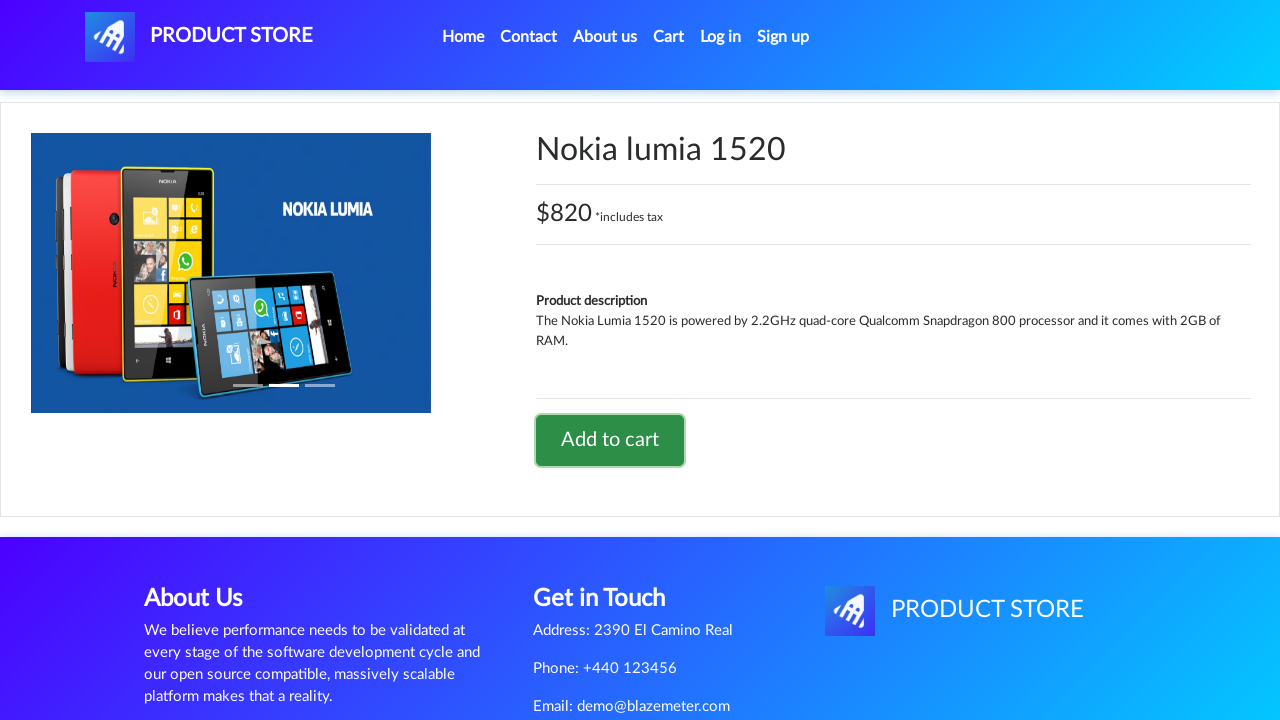

Clicked on Cart link to view cart at (669, 37) on xpath=//a[@id='cartur']
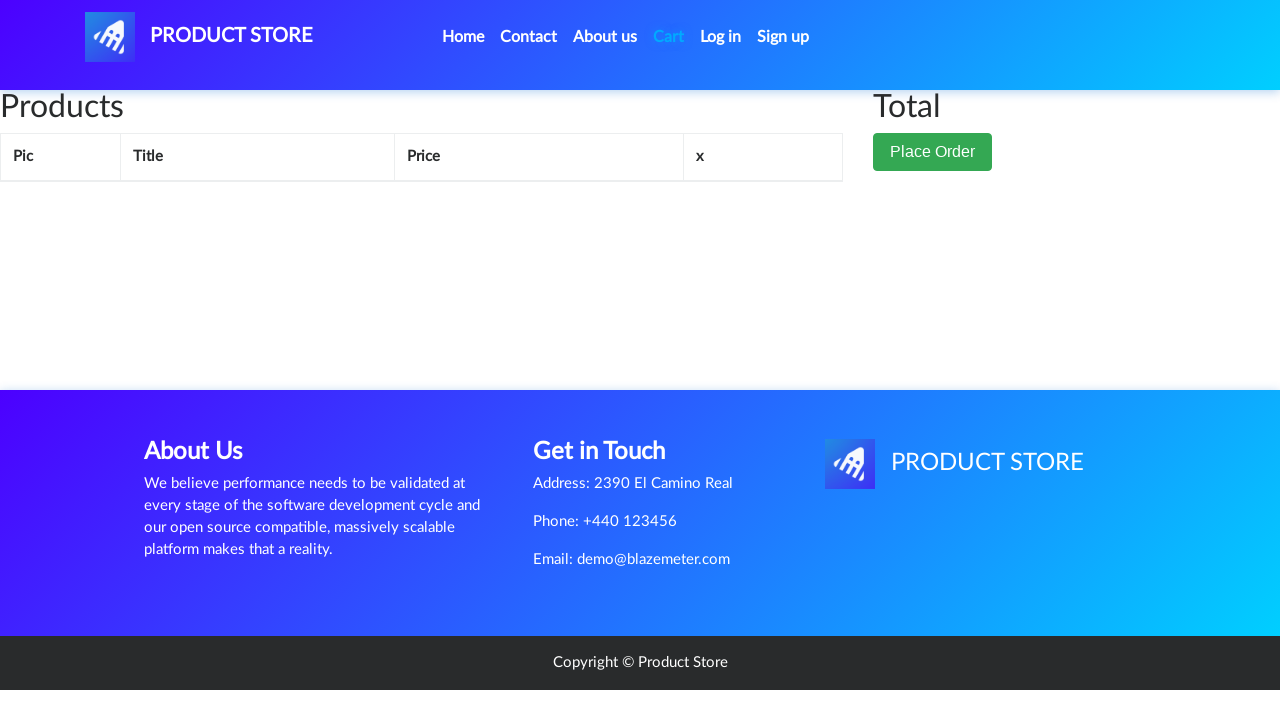

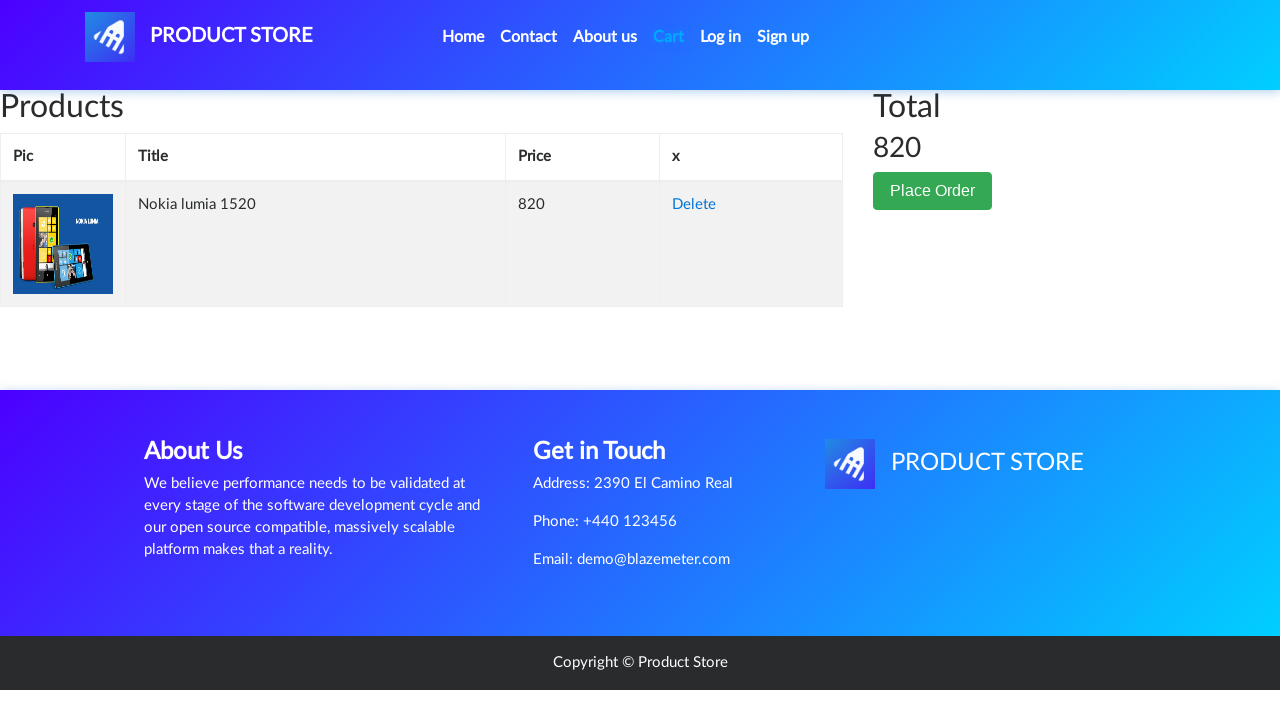